Tests dynamic controls page by clicking the Remove button and verifying that the "It's gone!" message is displayed after the element is removed

Starting URL: https://the-internet.herokuapp.com/dynamic_controls

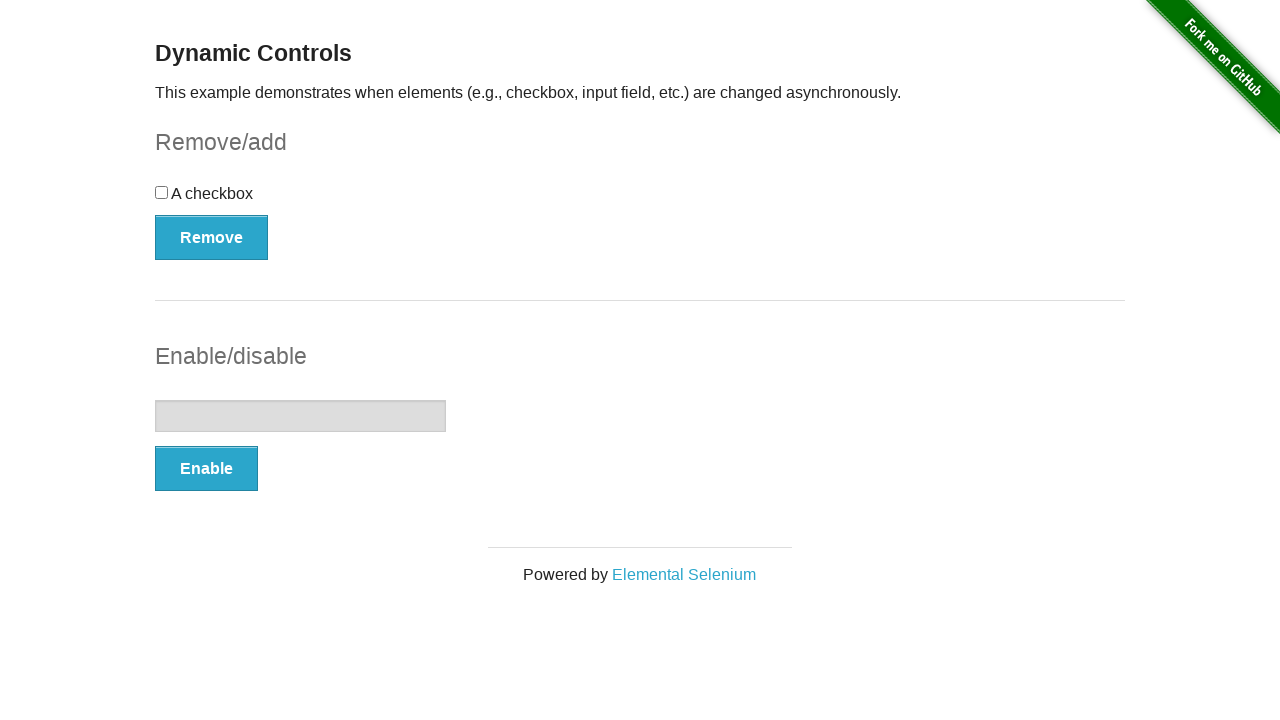

Clicked the Remove button at (212, 237) on xpath=//*[text()='Remove']
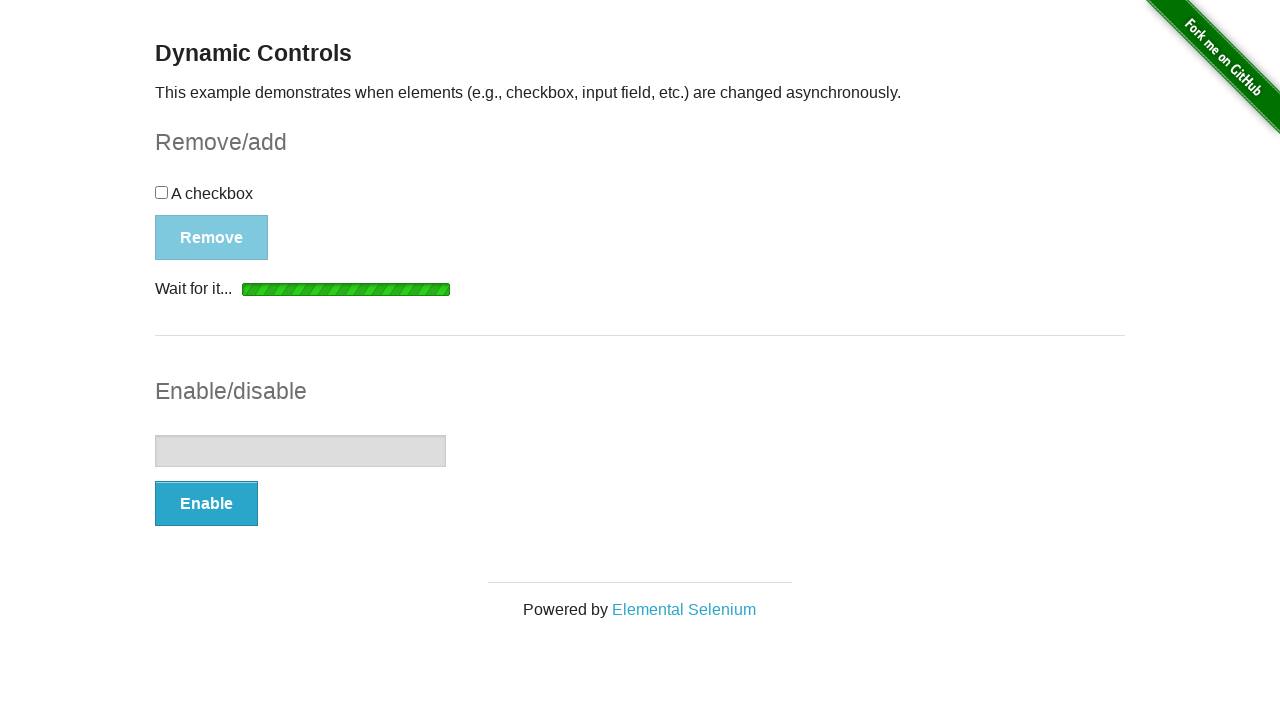

Waited for 'It's gone!' message to appear
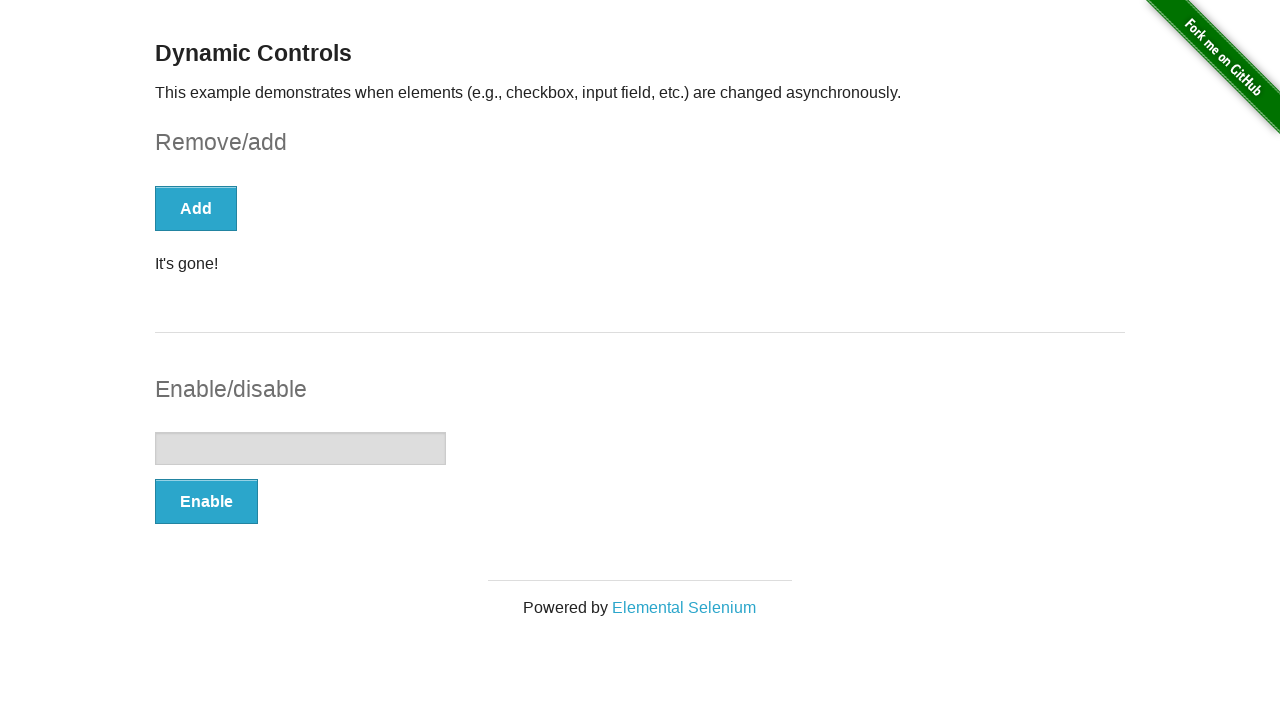

Located 'It's gone!' element
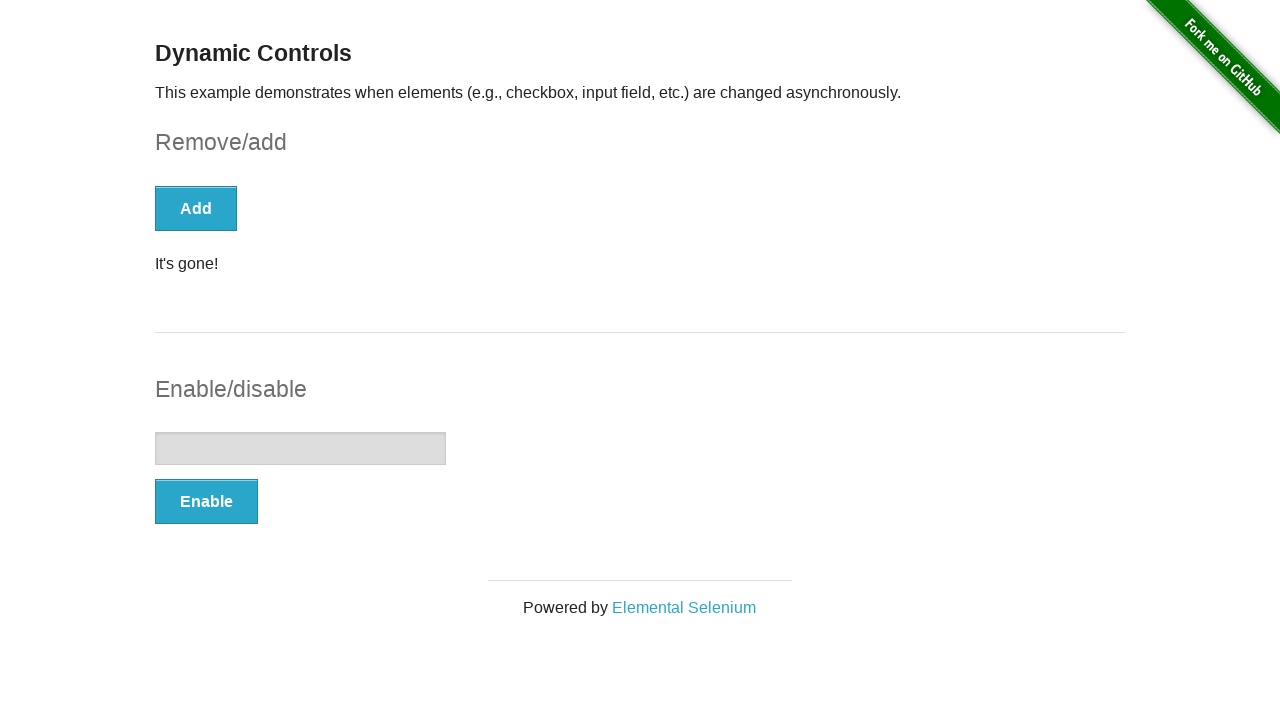

Verified 'It's gone!' message is visible
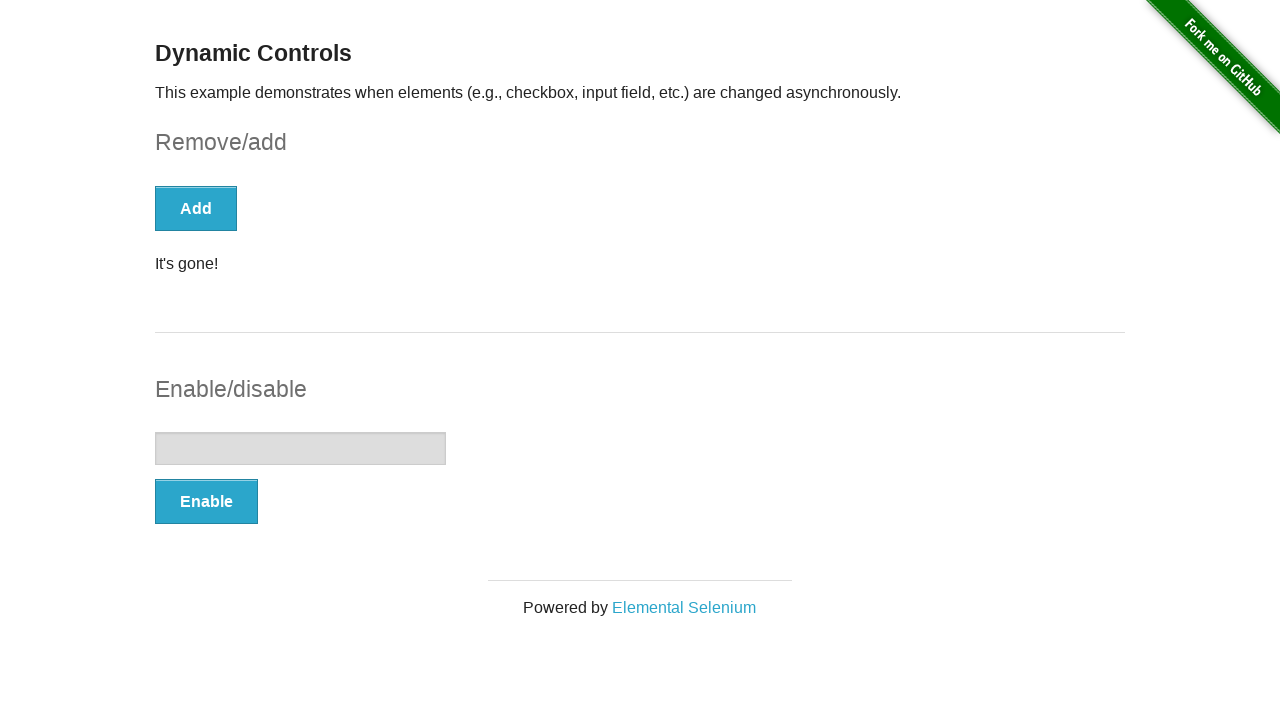

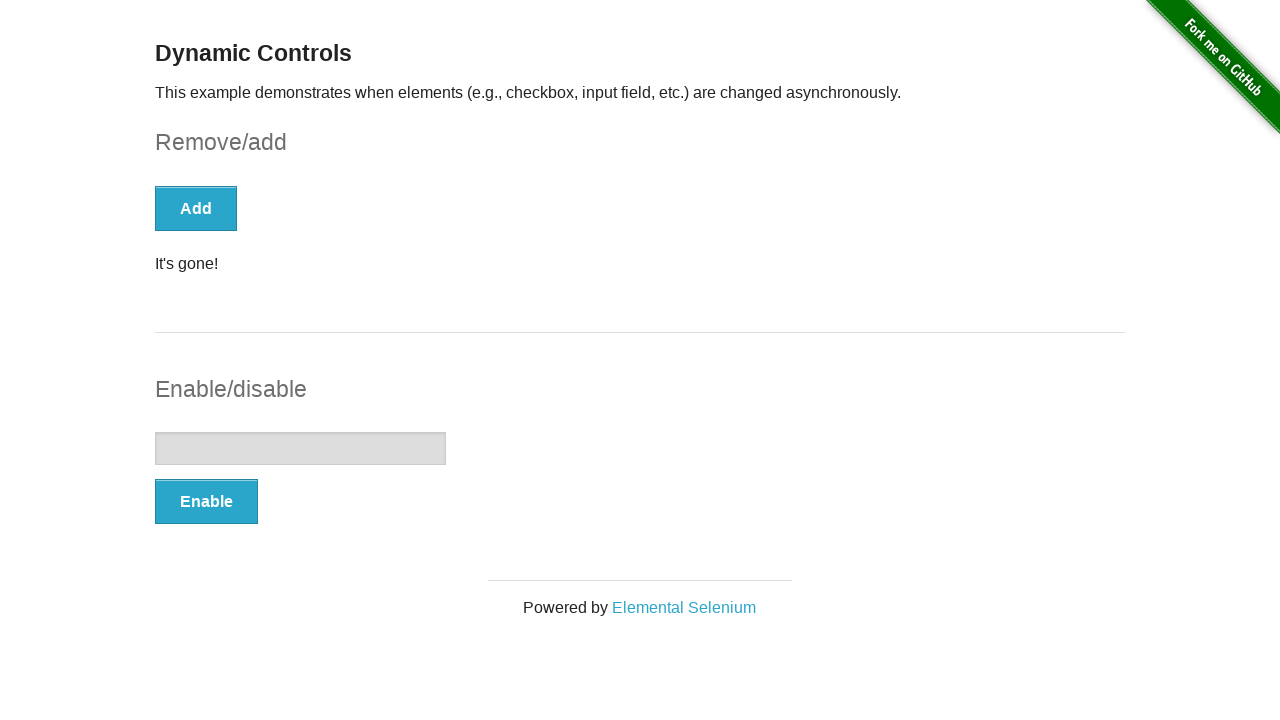